Tests the classified ad posting form on ApnaOhio by selecting categories from dropdowns, filling in contact details and ad information, checking the terms checkbox, and submitting the form.

Starting URL: https://apnaohio.com/new_ad.jsp

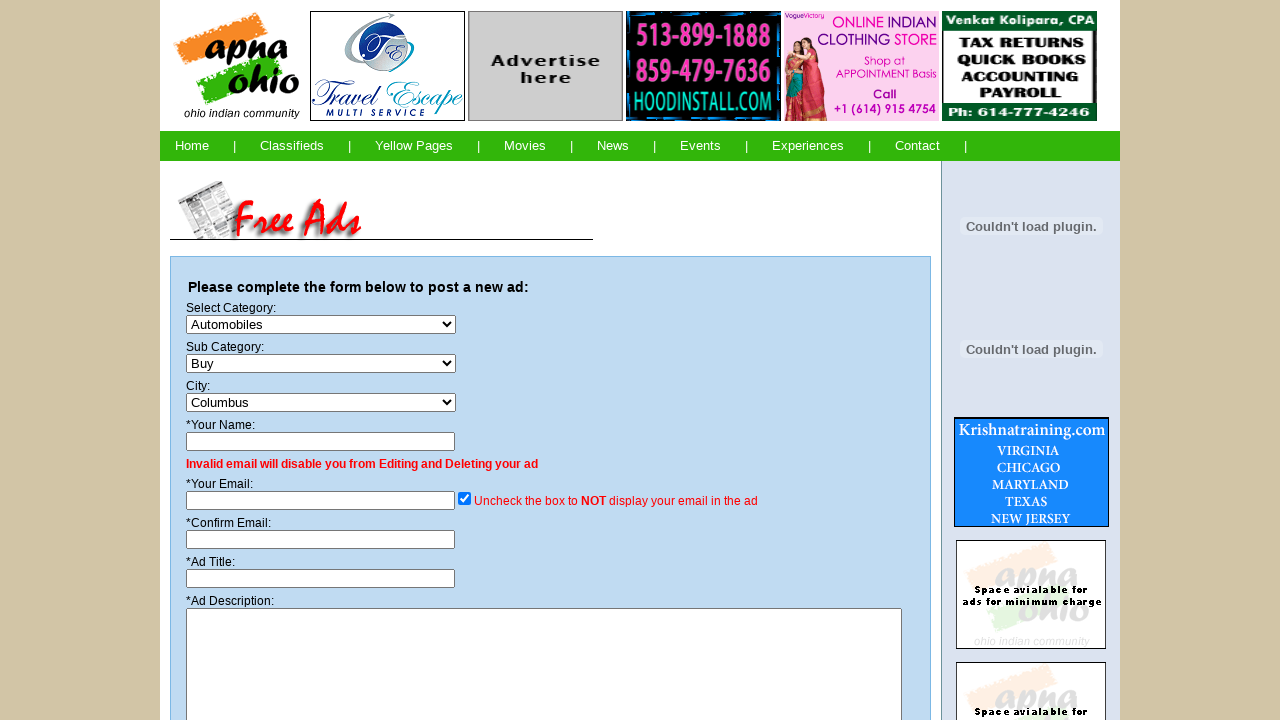

Selected 'Computer Training' from category dropdown on #category
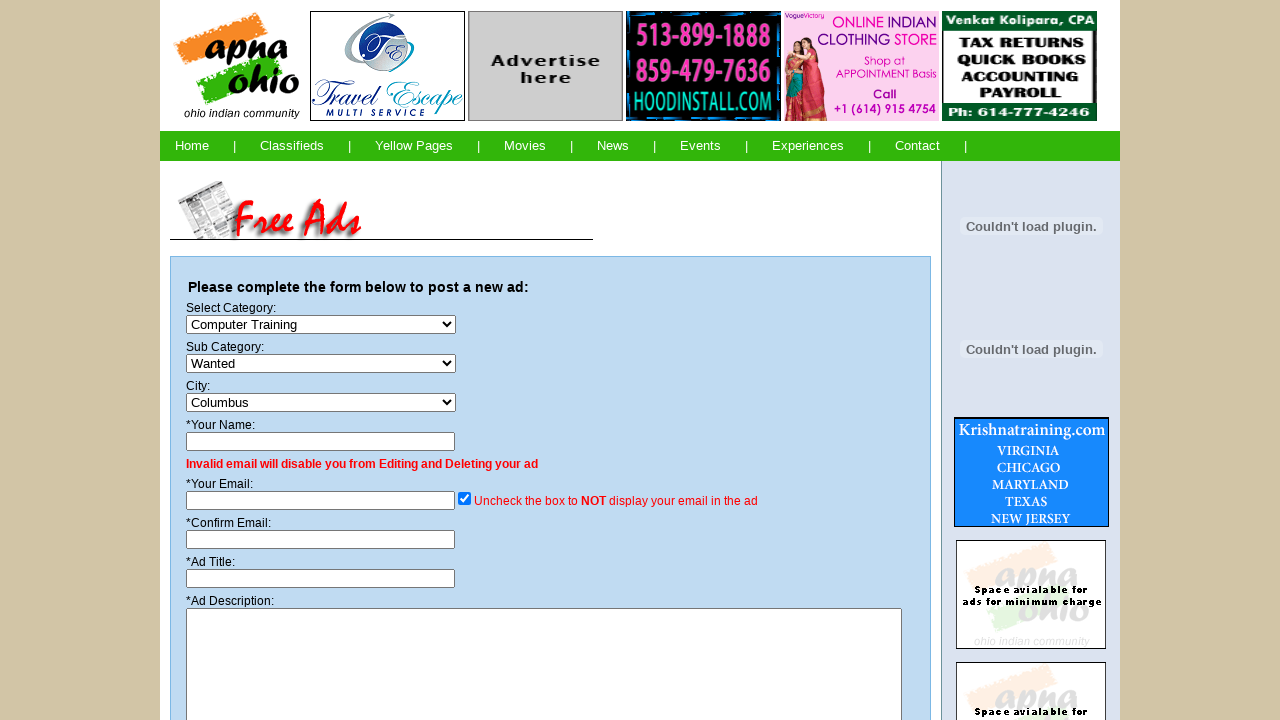

Selected 'Available' from subcategory dropdown on #subcat
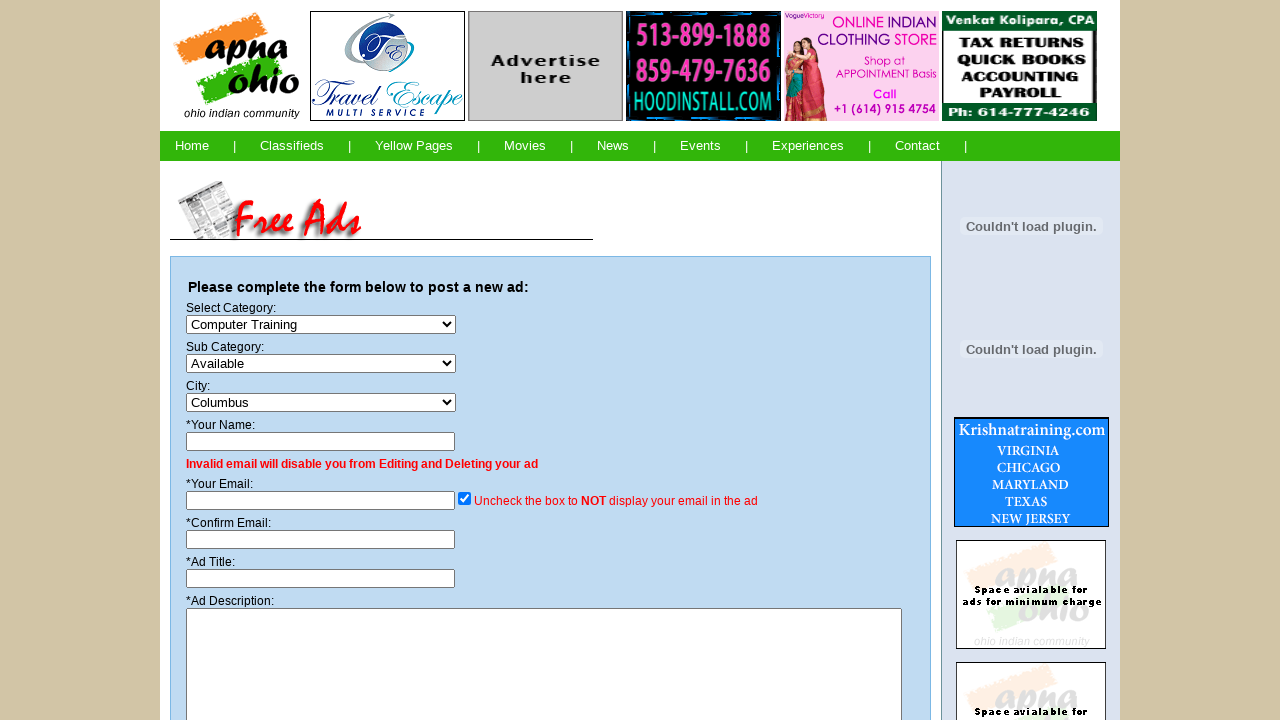

Filled name field with 'TechLearningPro' on input[name='name']
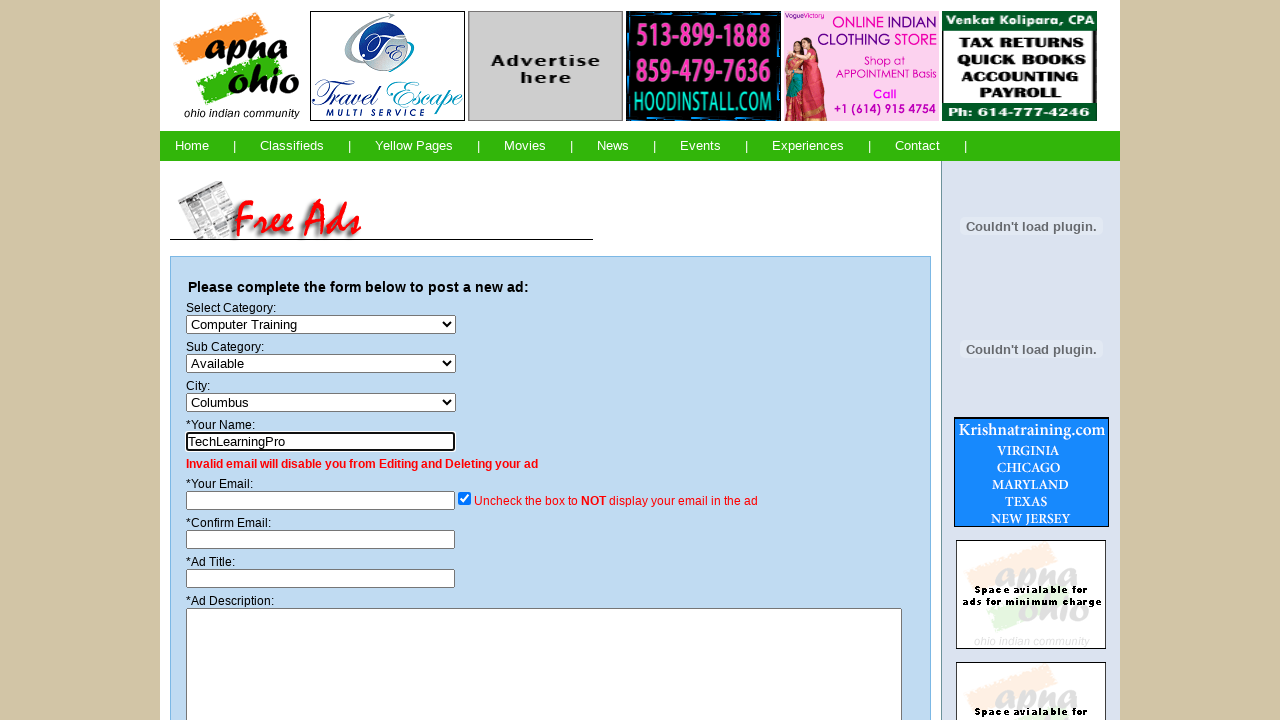

Filled email field with 'johnsmith2024@gmail.com' on input[name='email']
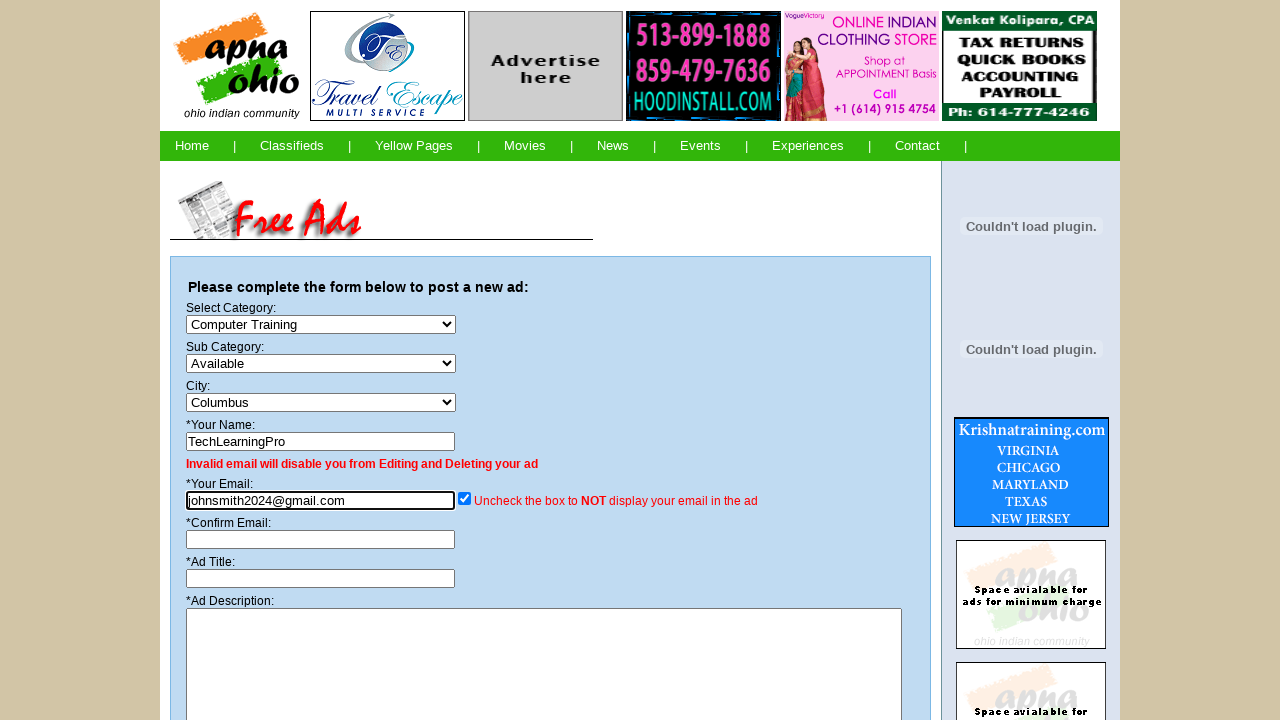

Filled confirm email field with 'johnsmith2024@gmail.com' on input[name='email2']
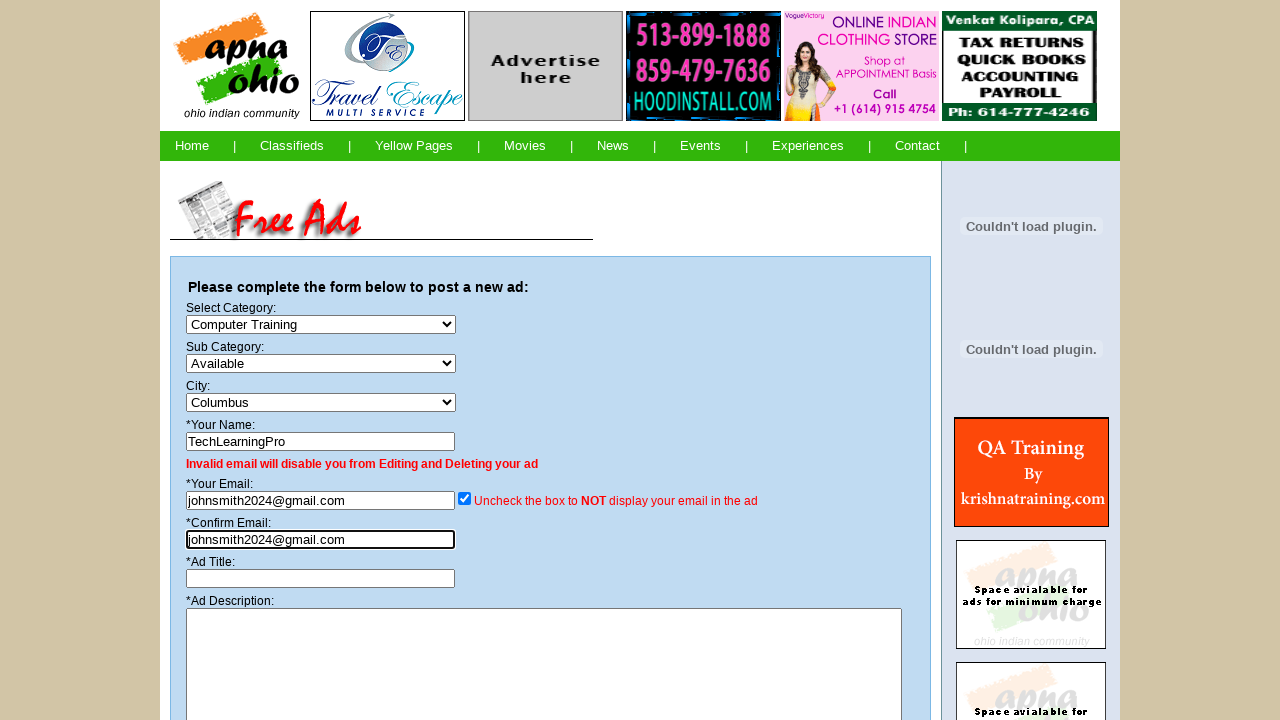

Filled ad title field with 'Software Testing and QA Training - Hands-on Practice Sessions' on #title
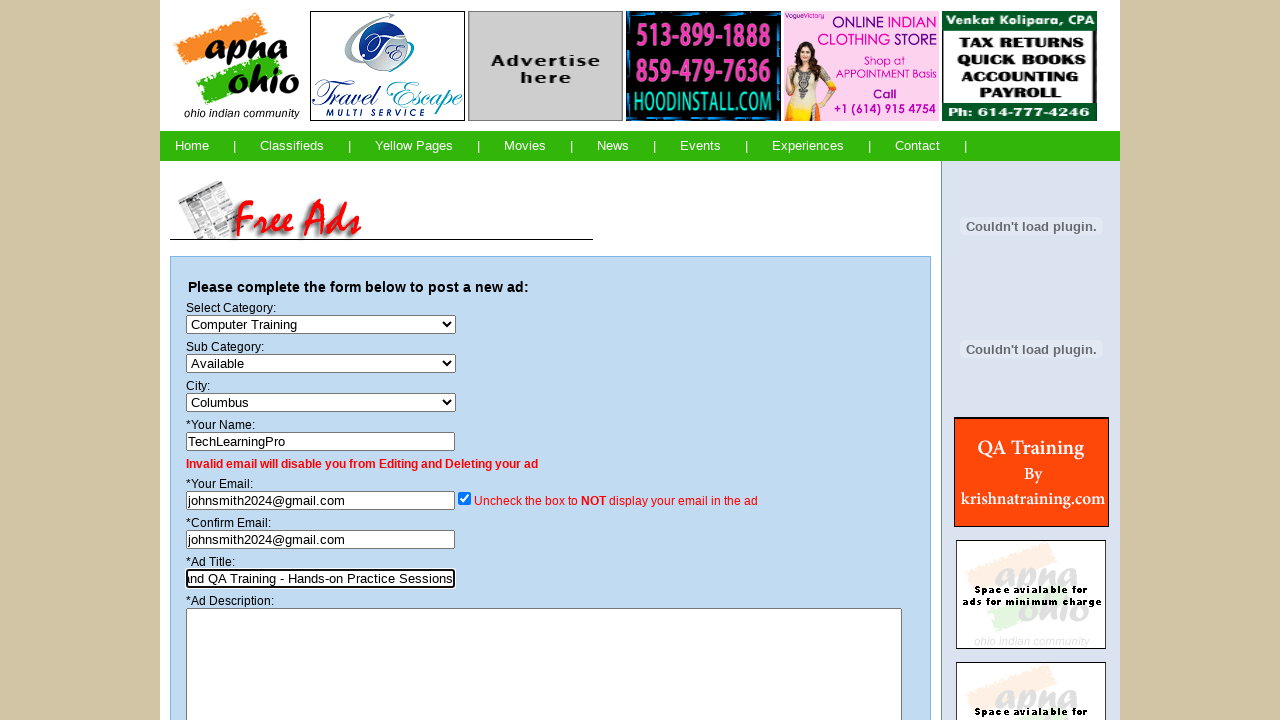

Filled description field with training session details on textarea[name='desc']
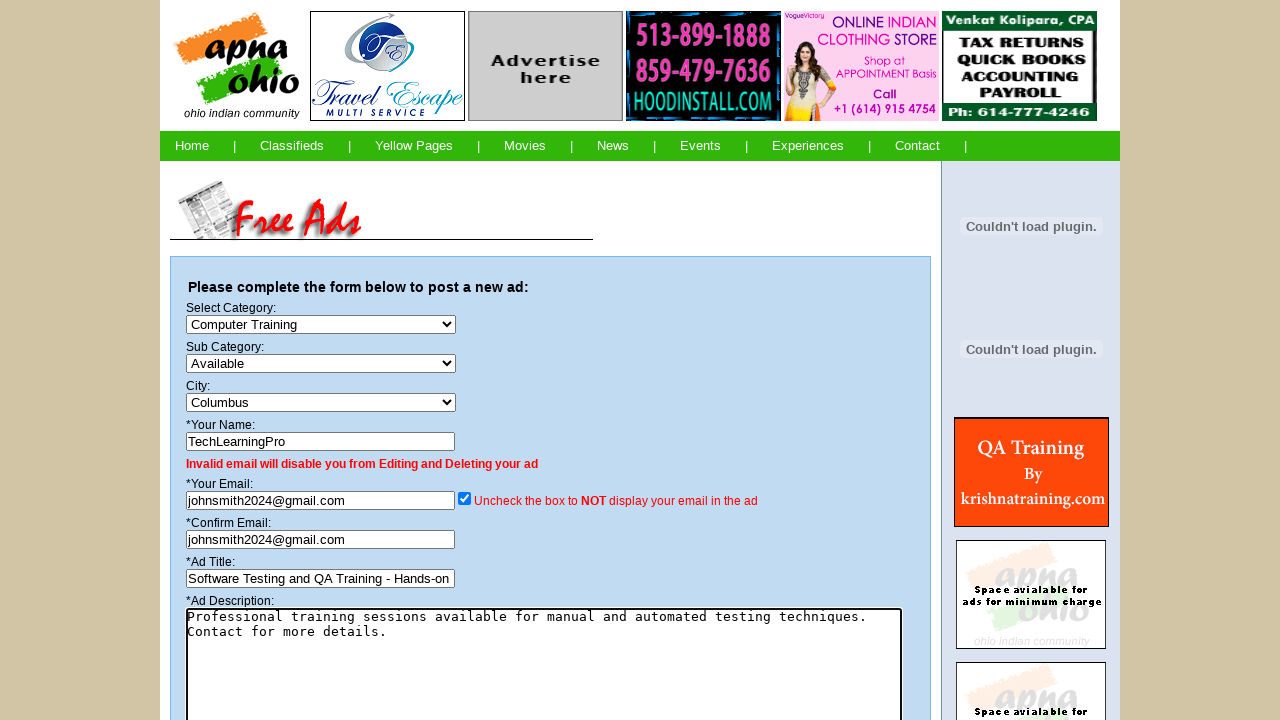

Selected 'Columbus' from city dropdown on select[name='city']
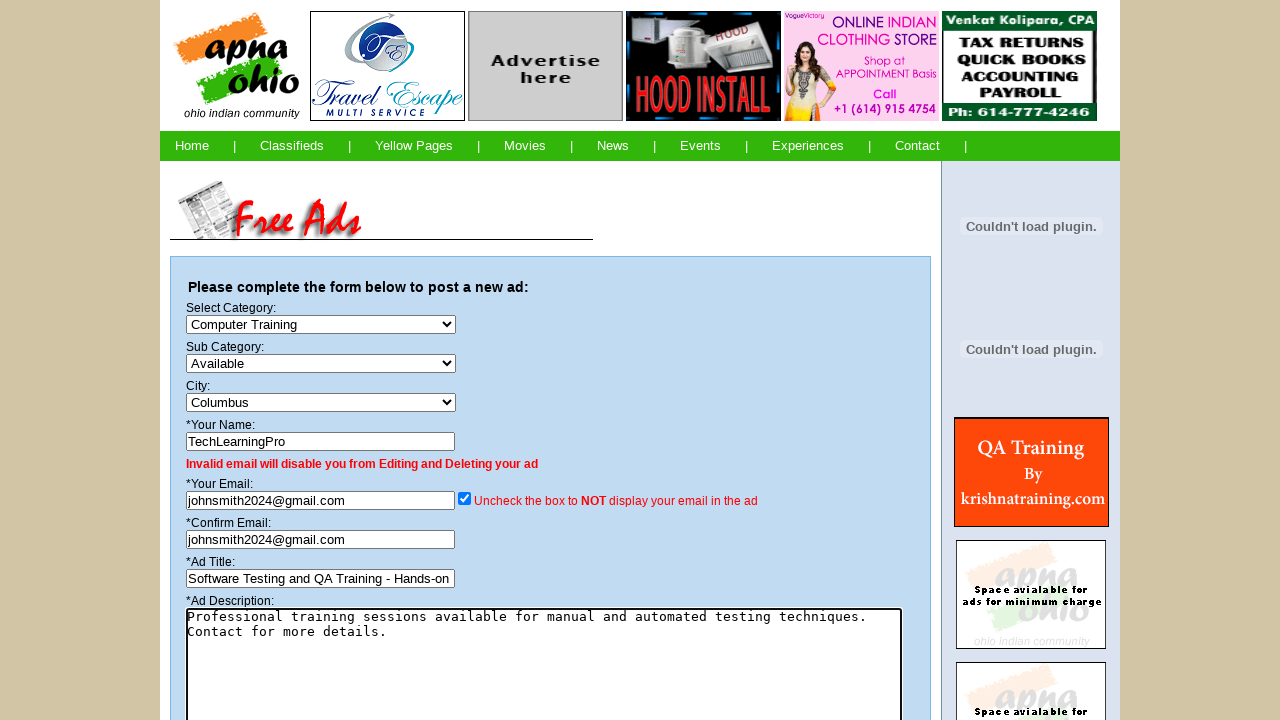

Checked the Terms and Conditions checkbox at (192, 630) on input[name='TAC']
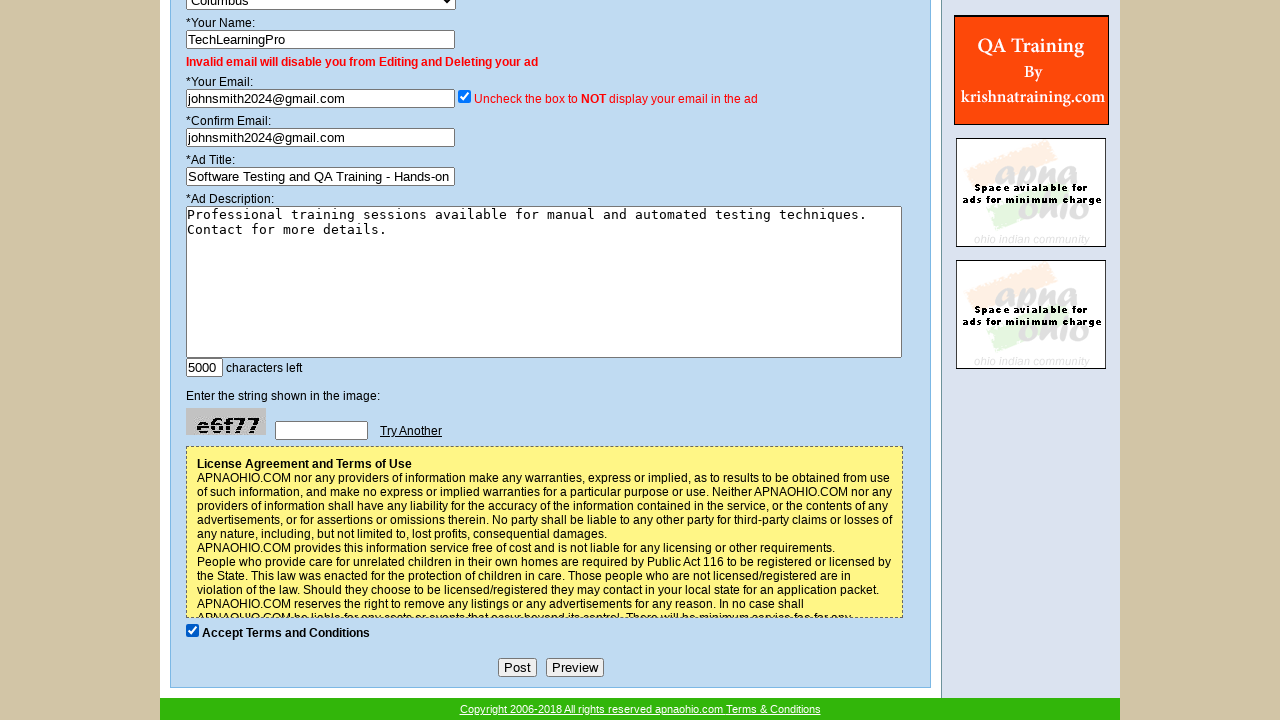

Waited 2 seconds for dynamic content to load
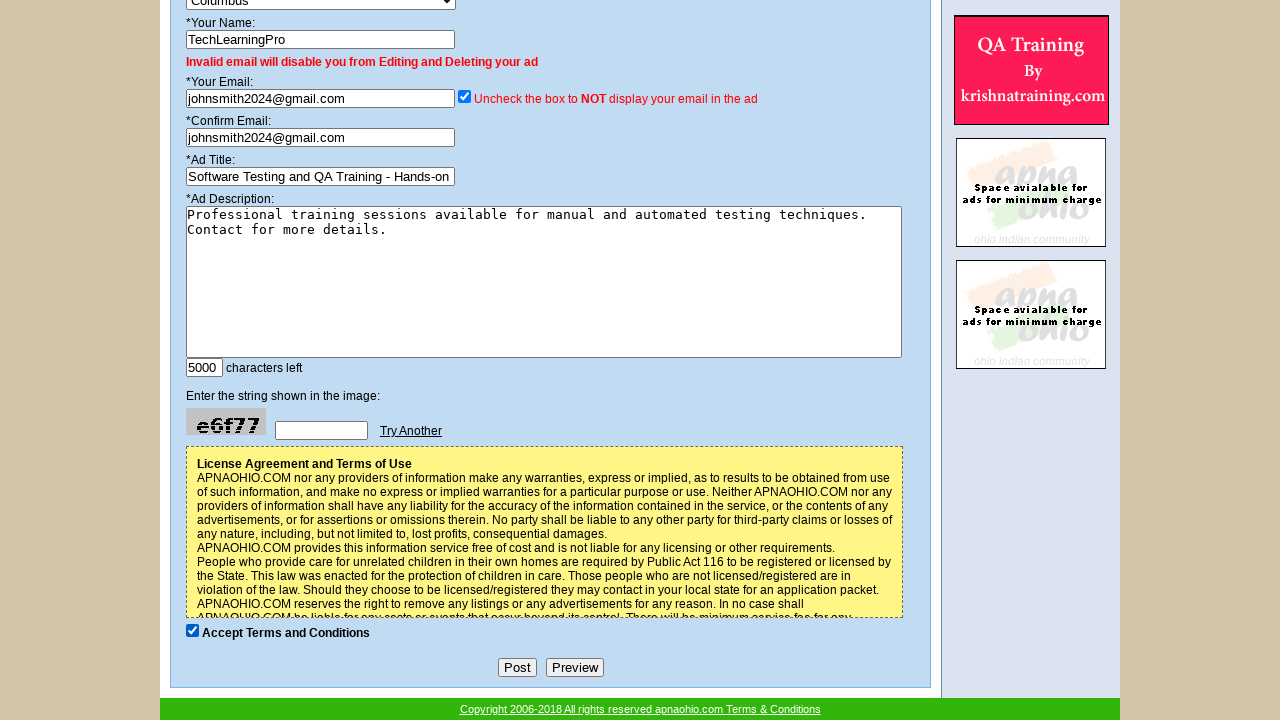

Clicked the submit button to post the classified ad at (517, 668) on input[type='submit']
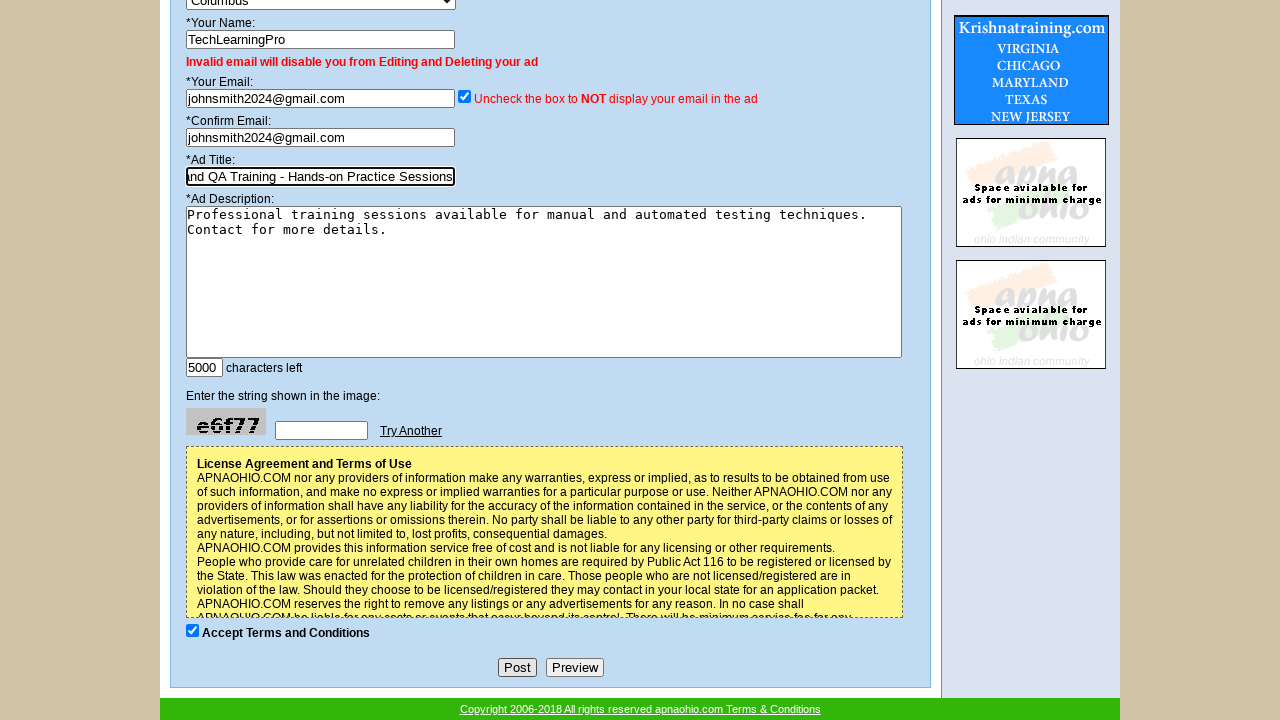

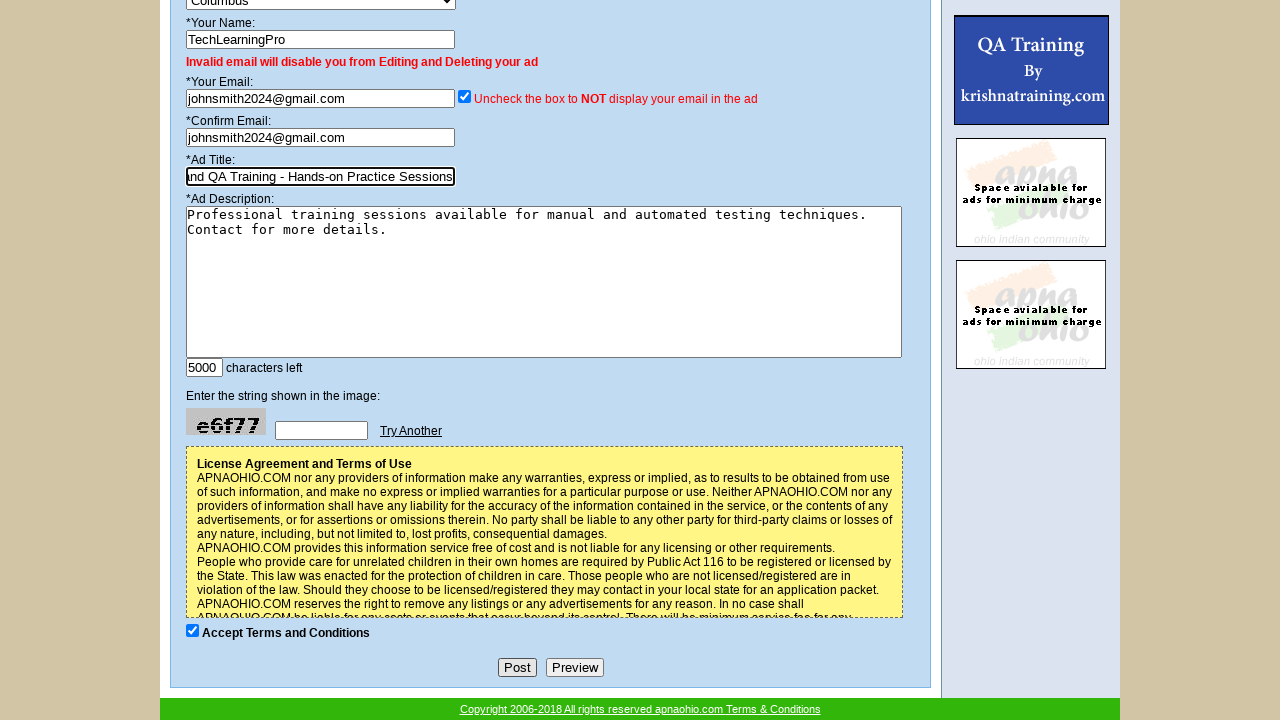